Verifies that payment system logos are present in the pay section of the MTS Belarus homepage.

Starting URL: https://mts.by

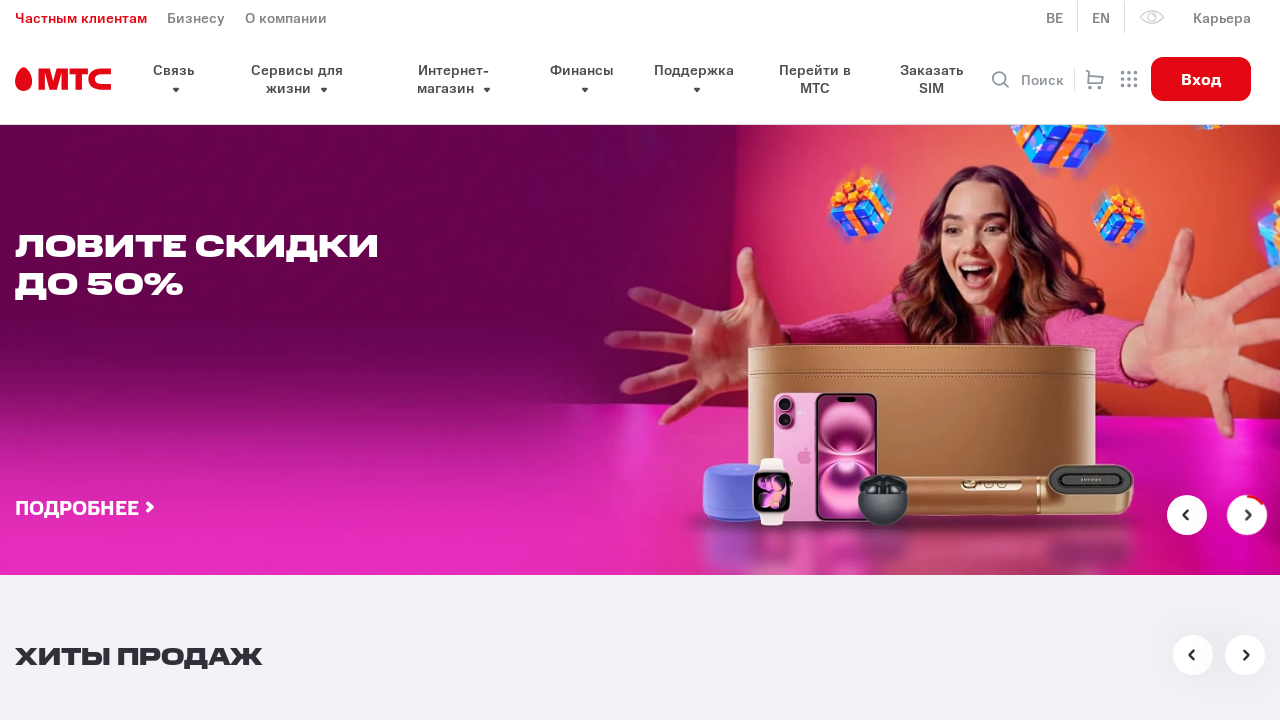

Payment logos in pay section became visible
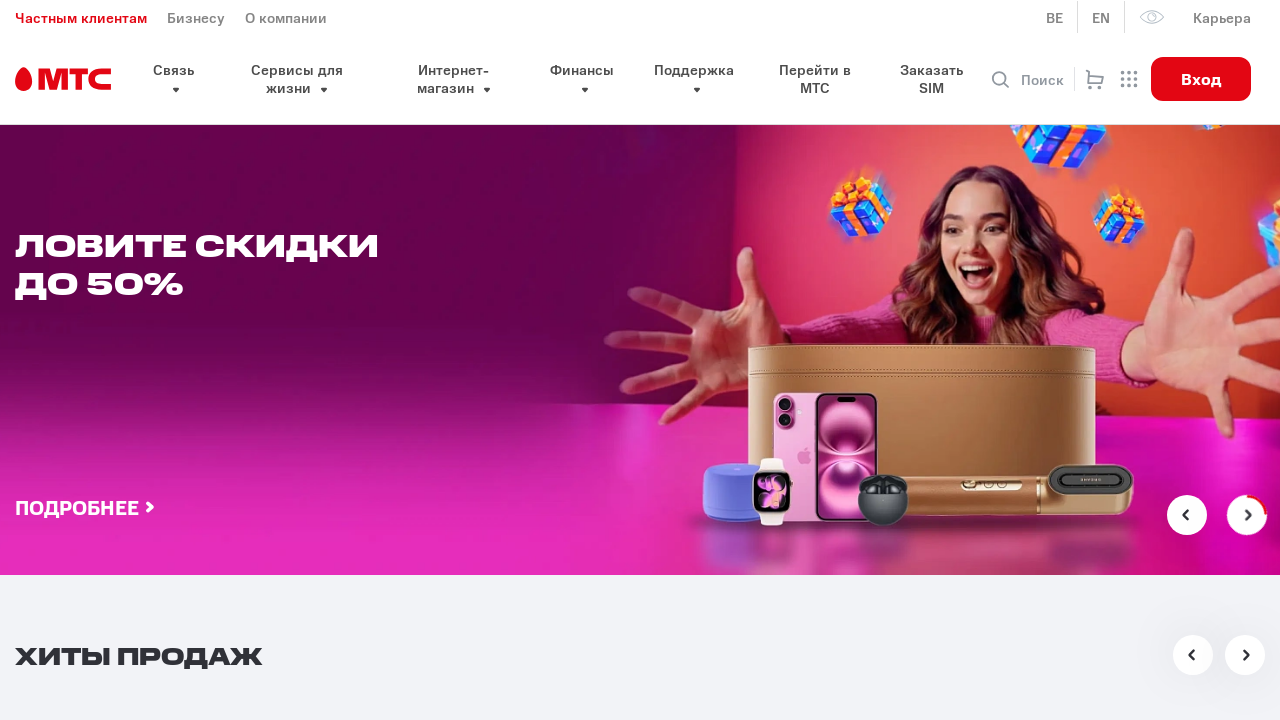

Counted 5 payment system logos in pay section
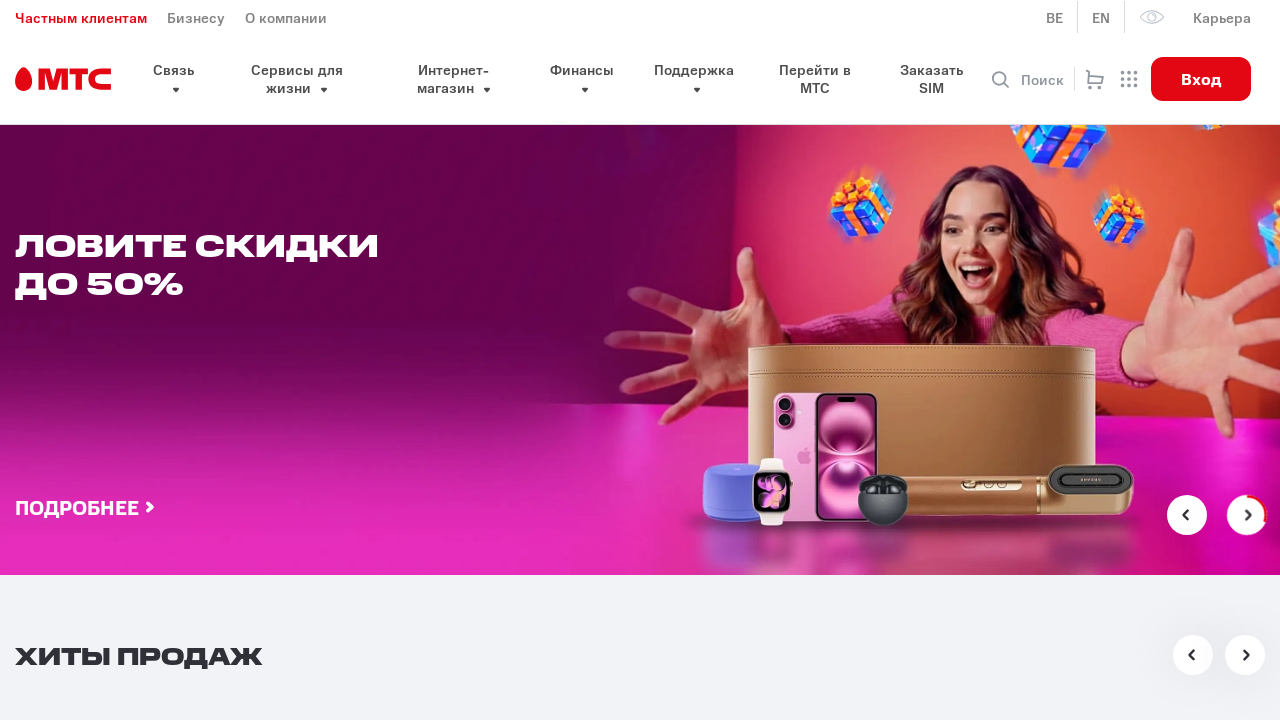

Verified that at least one payment system logo is present
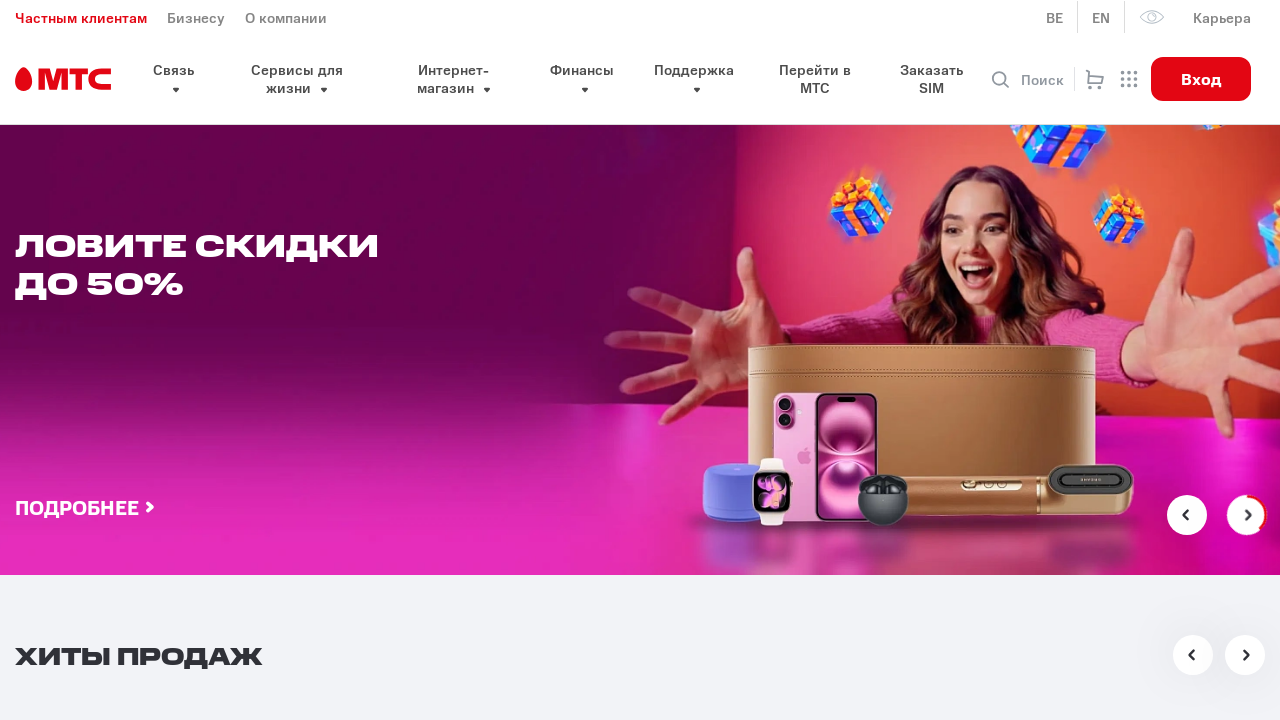

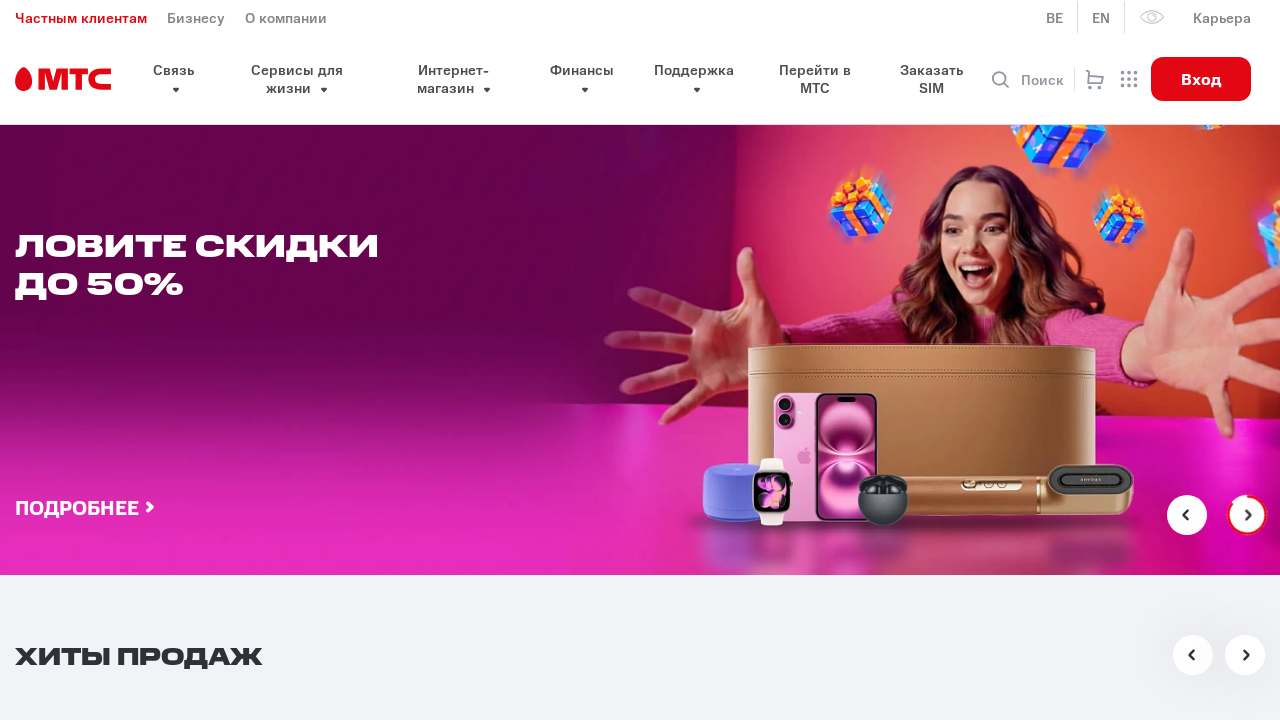